Tests the notification message page by clicking the "Click here" link to trigger a notification and verifying that the action status message appears. The test retries clicking until a successful notification is received.

Starting URL: https://the-internet.herokuapp.com/notification_message

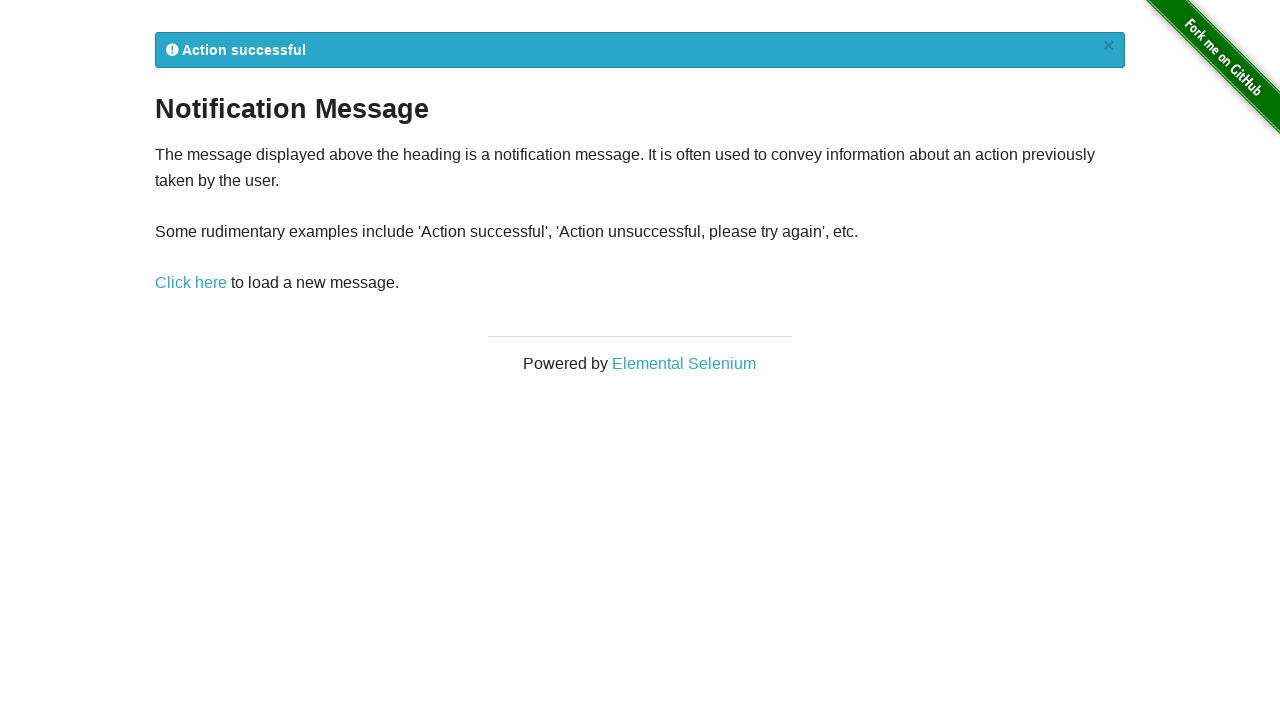

Waited for page title selector to confirm notification message page loaded
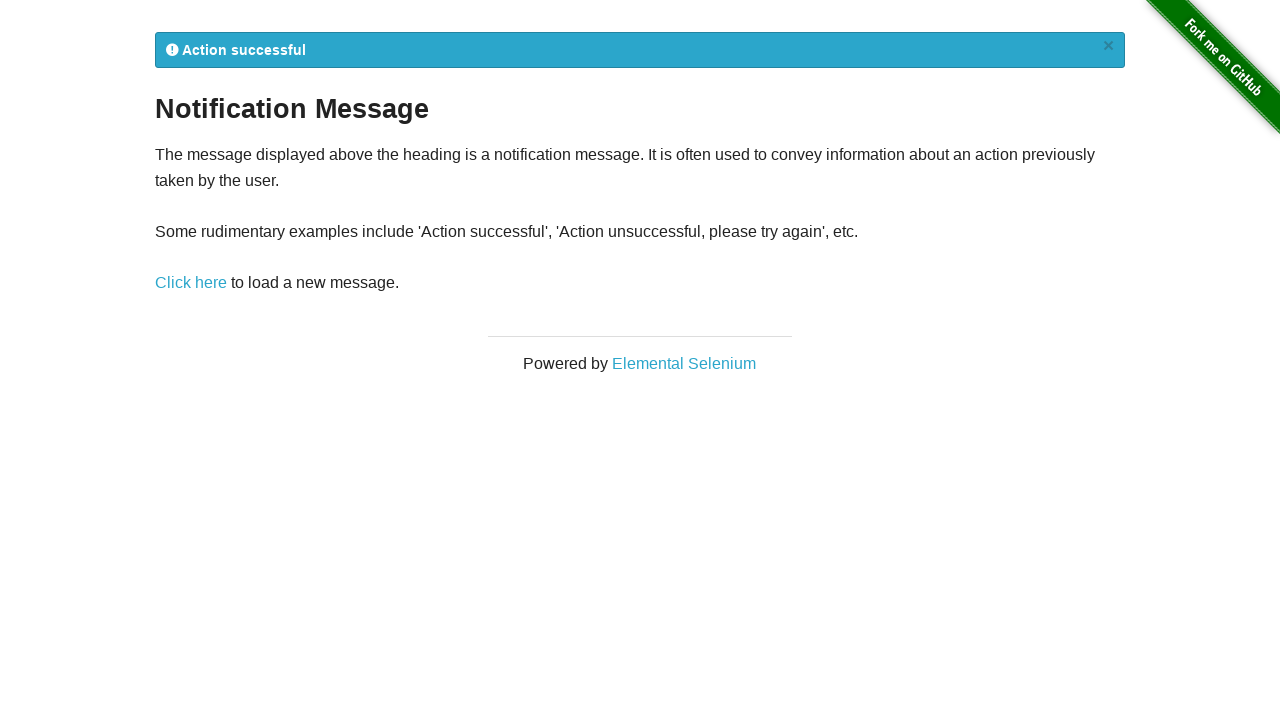

Clicked the 'Click here' link to trigger notification at (191, 283) on text=Click here
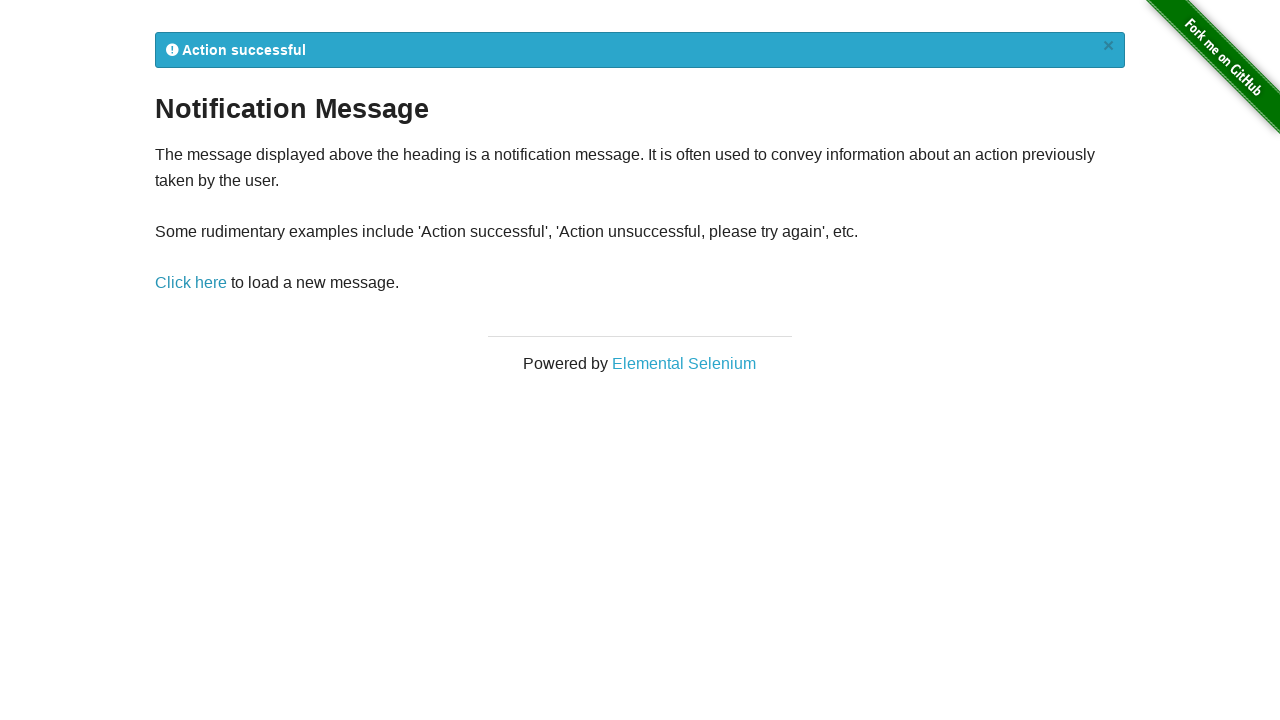

Waited for flash notification message to appear
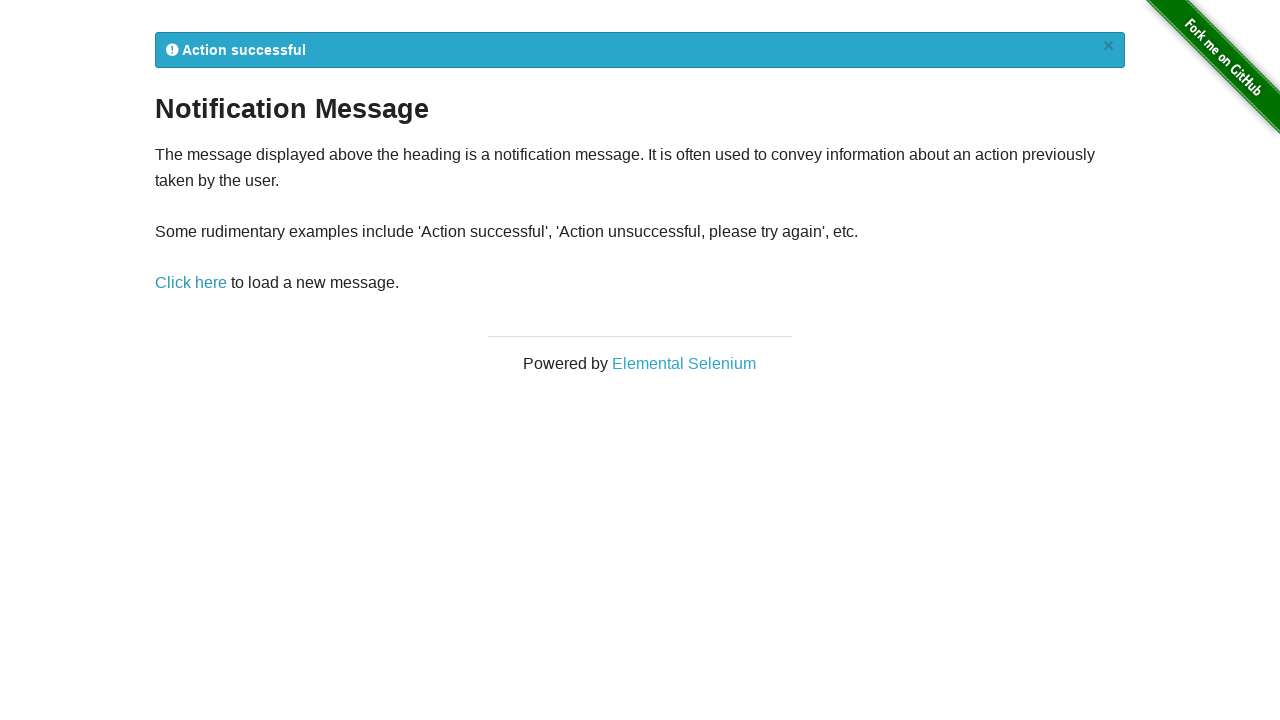

Retrieved flash message text: '
            Action successful
            ×
          '
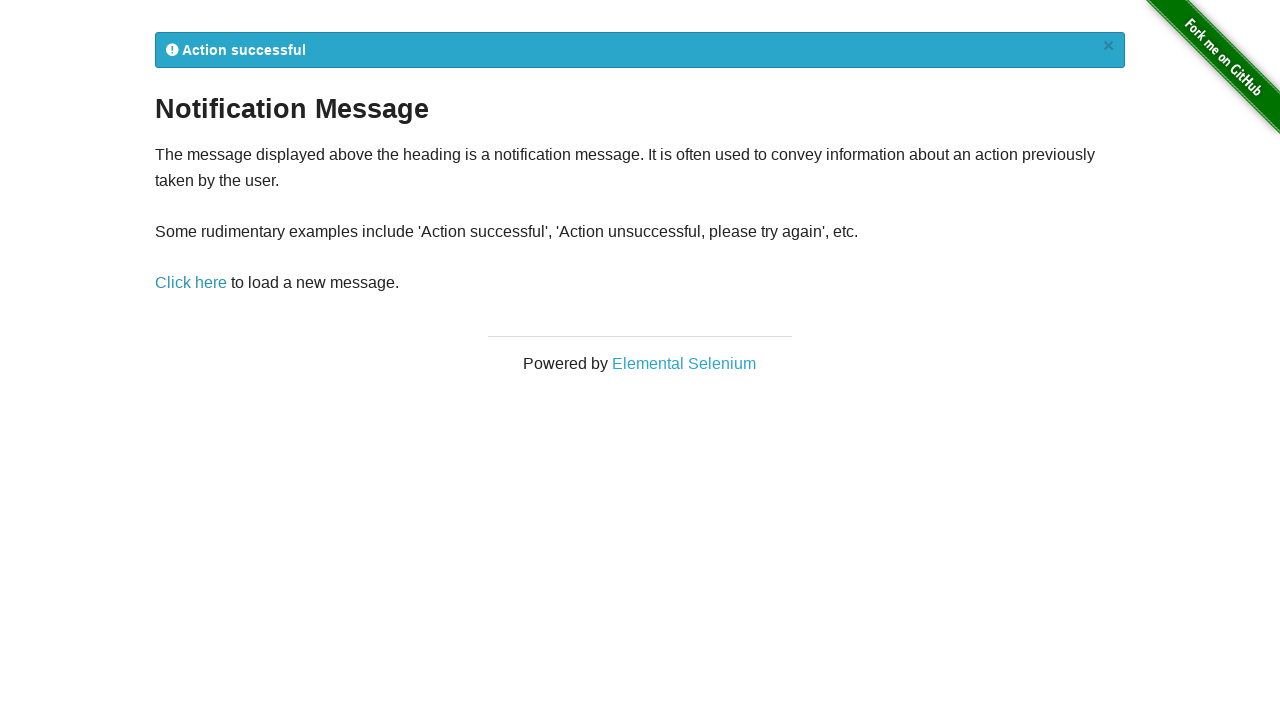

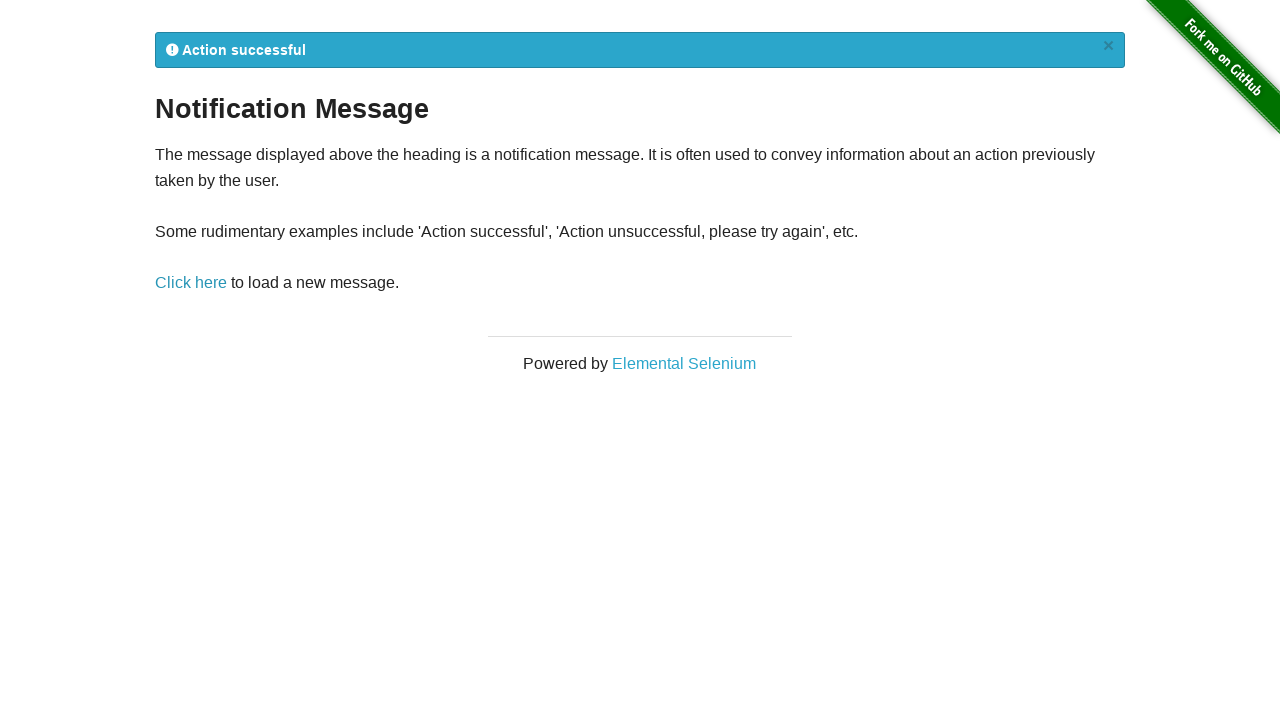